Opens the Sony UK BRAVIA TV product page and waits for it to load, verifying the page is accessible.

Starting URL: https://www.sony.co.uk/bravia

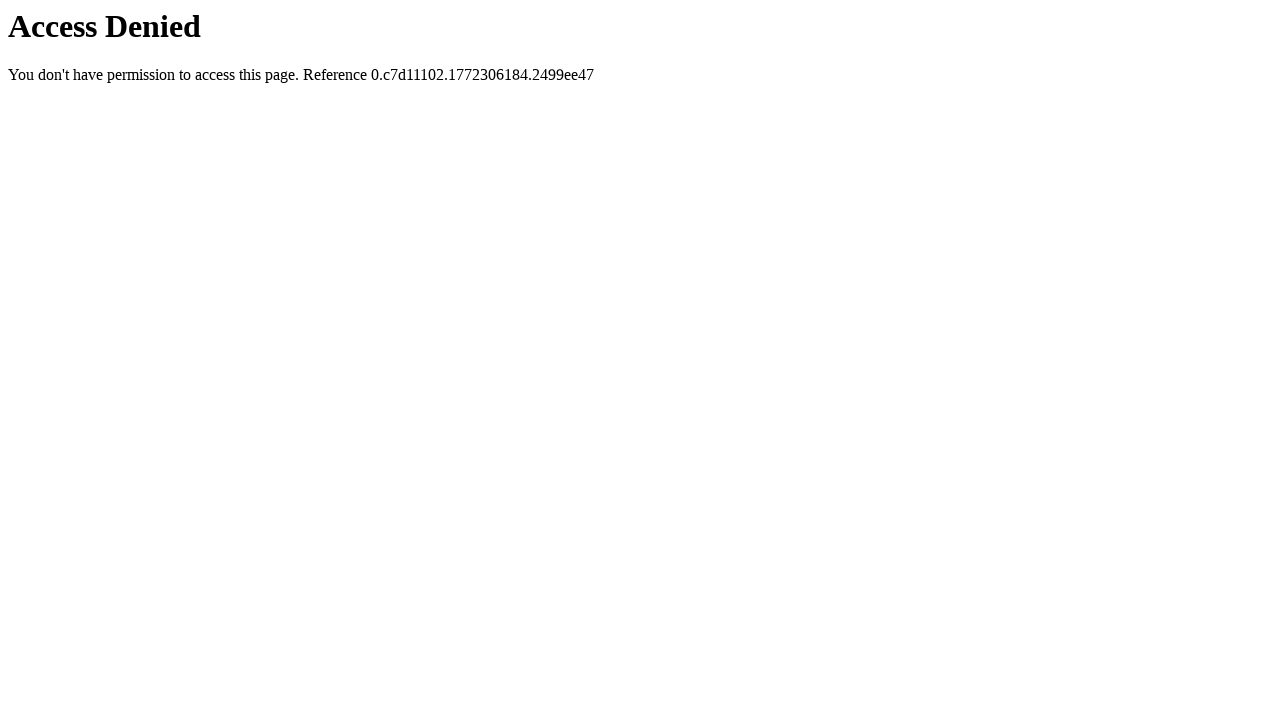

Navigated to Sony UK BRAVIA TV product page
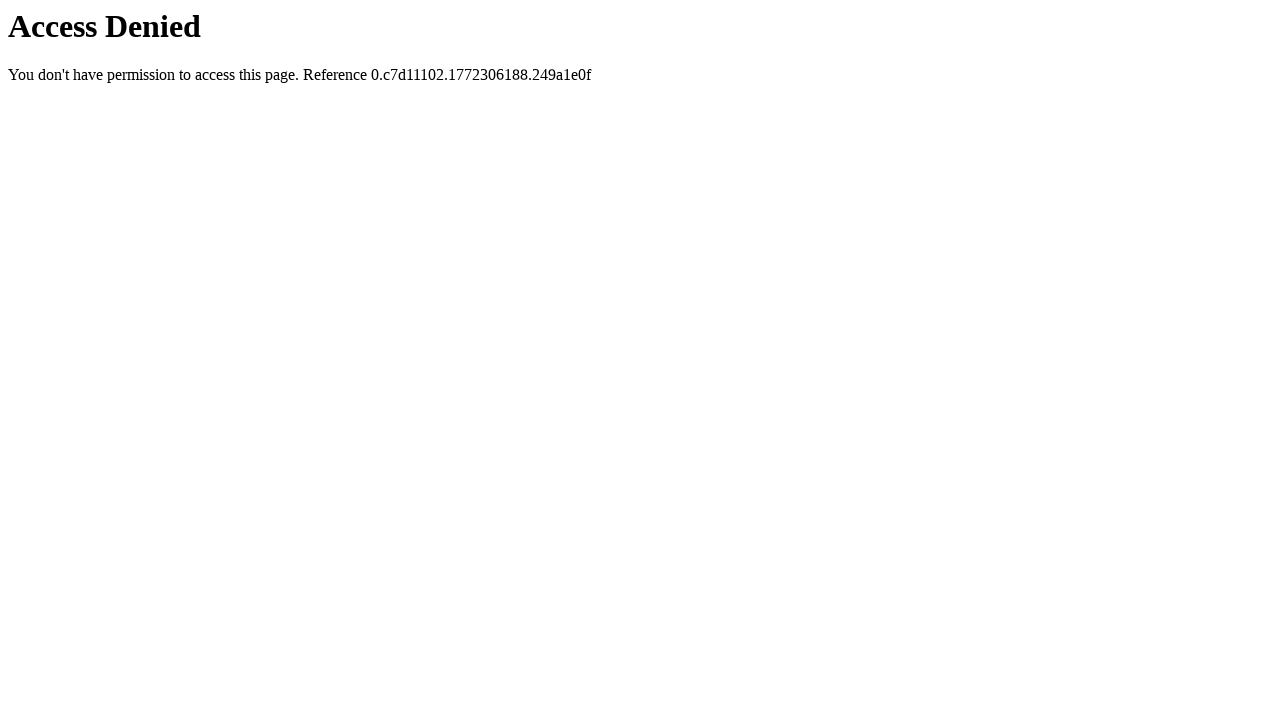

Page DOM content loaded
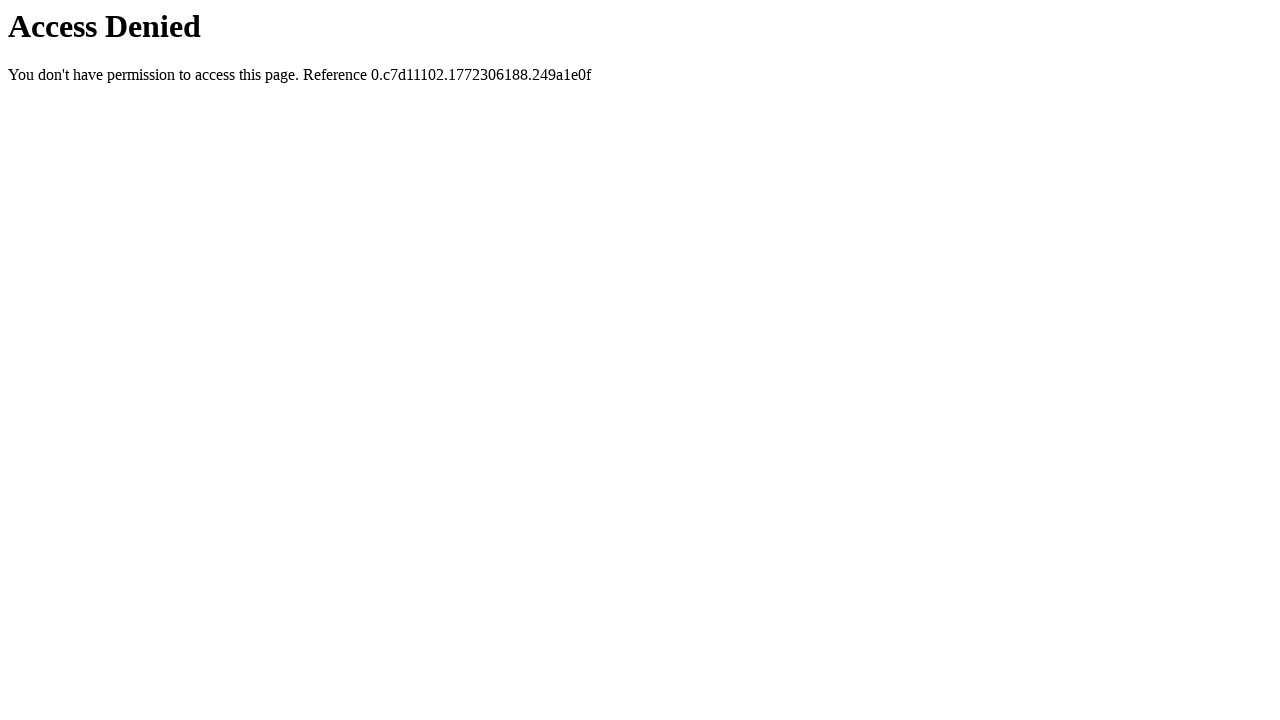

Body element found - page is accessible
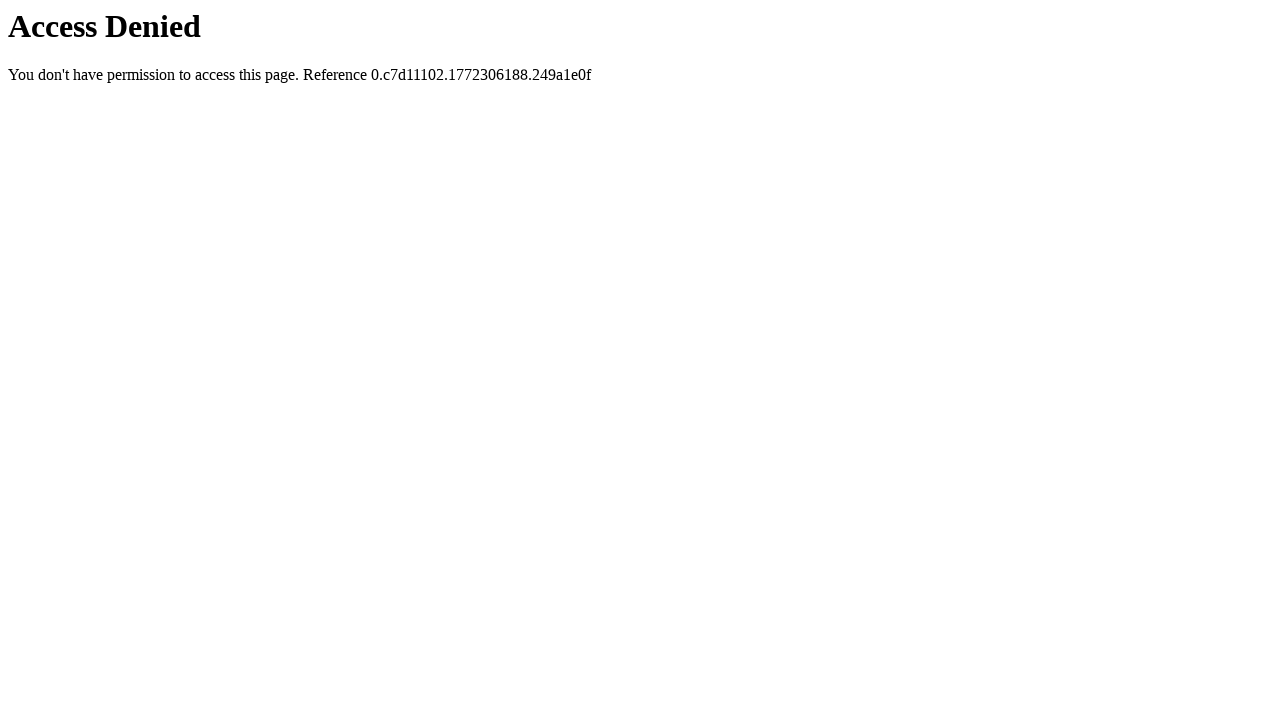

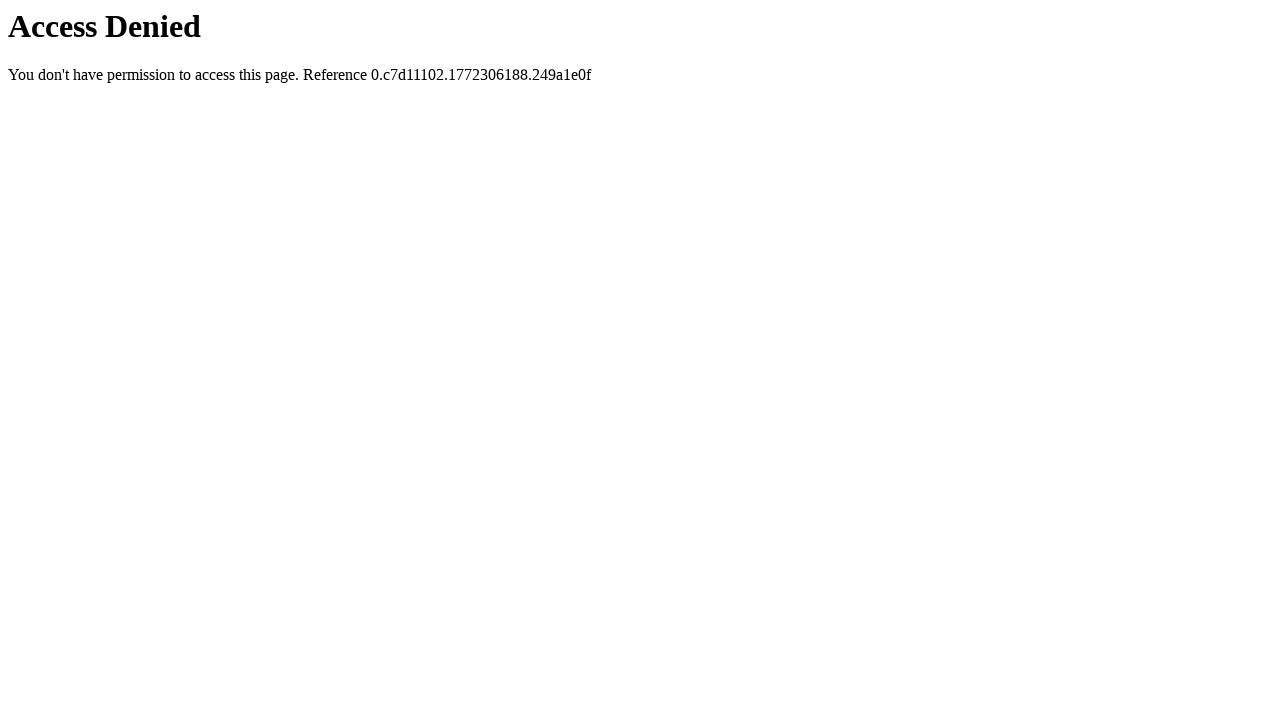